Tests adding a laptop (MacBook Air) to cart by navigating to Laptops category, selecting the product, adding to cart, and verifying it appears in the cart

Starting URL: https://www.demoblaze.com/index.html

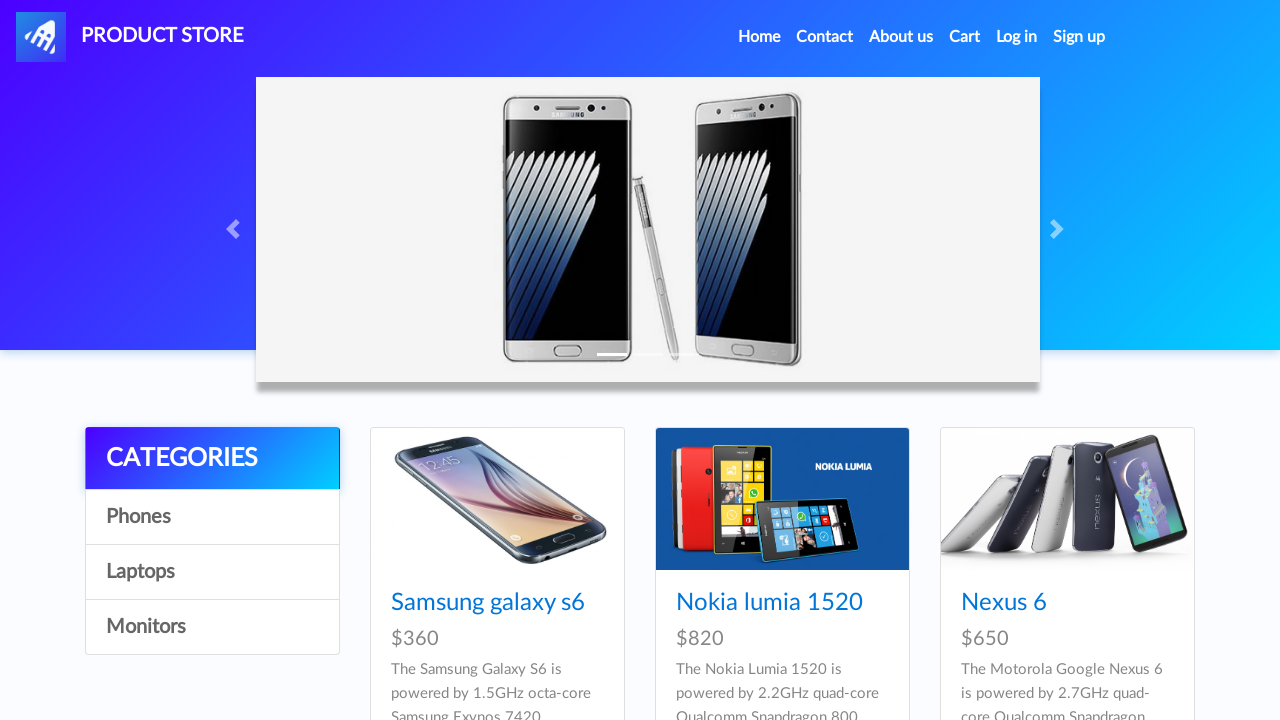

Clicked on Laptops category at (212, 572) on a:has-text('Laptops')
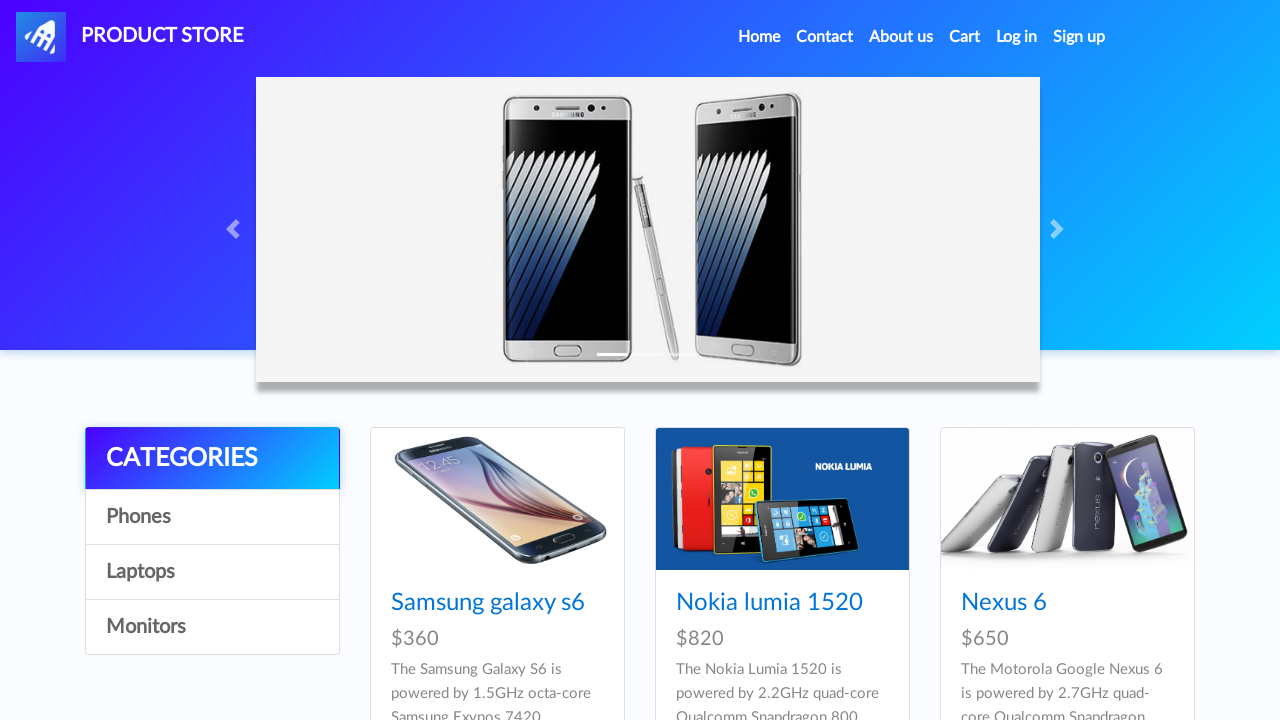

Waited for page to load (500ms)
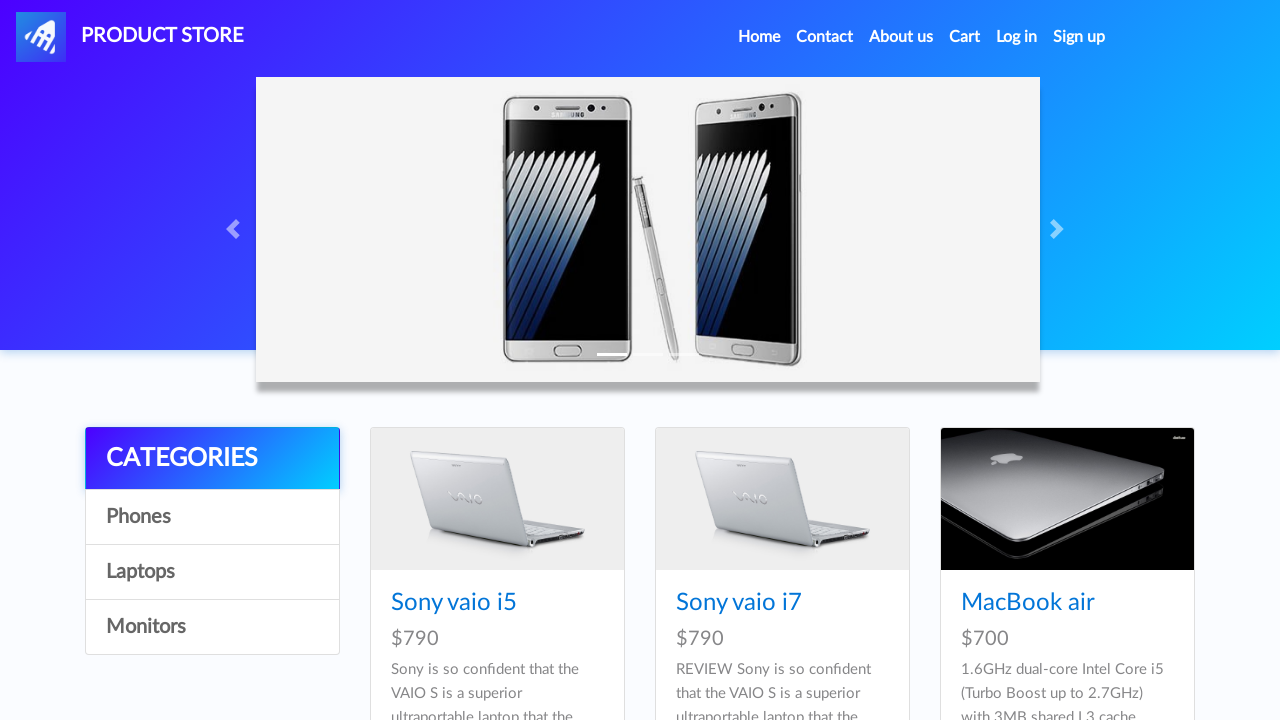

Clicked on MacBook Air product at (1028, 603) on a:has-text('MacBook air')
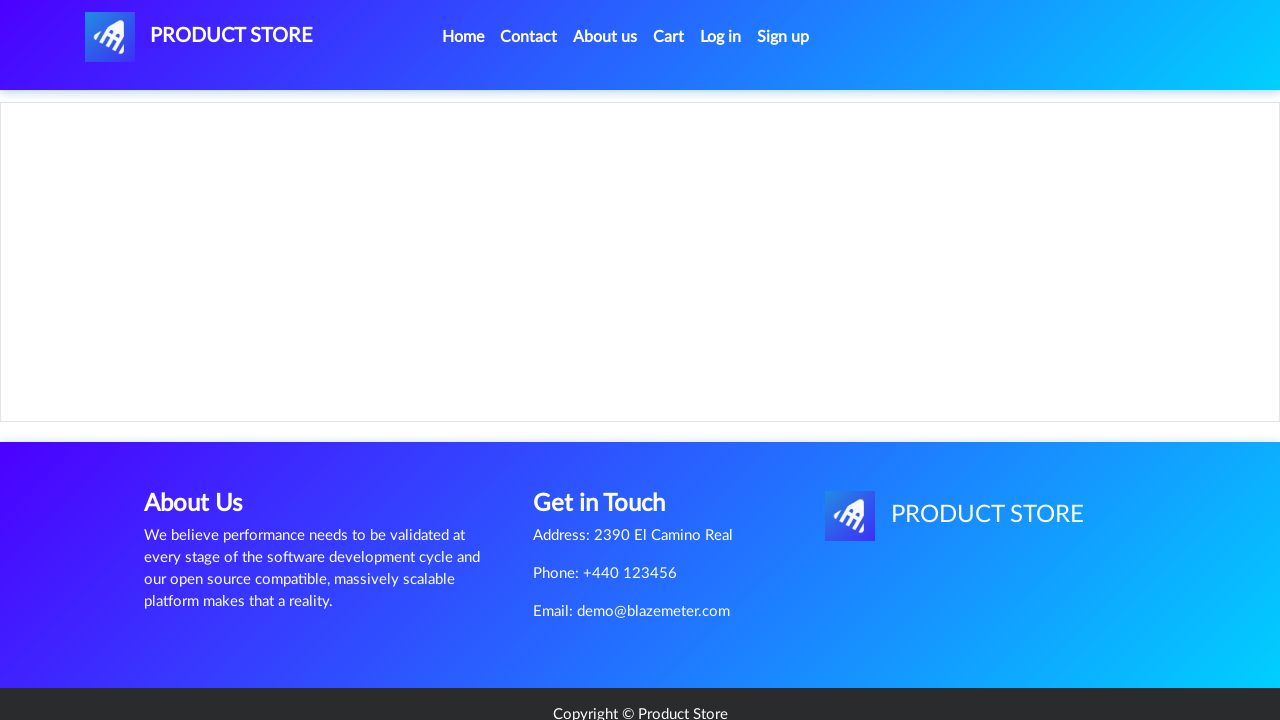

MacBook Air product page loaded and heading verified
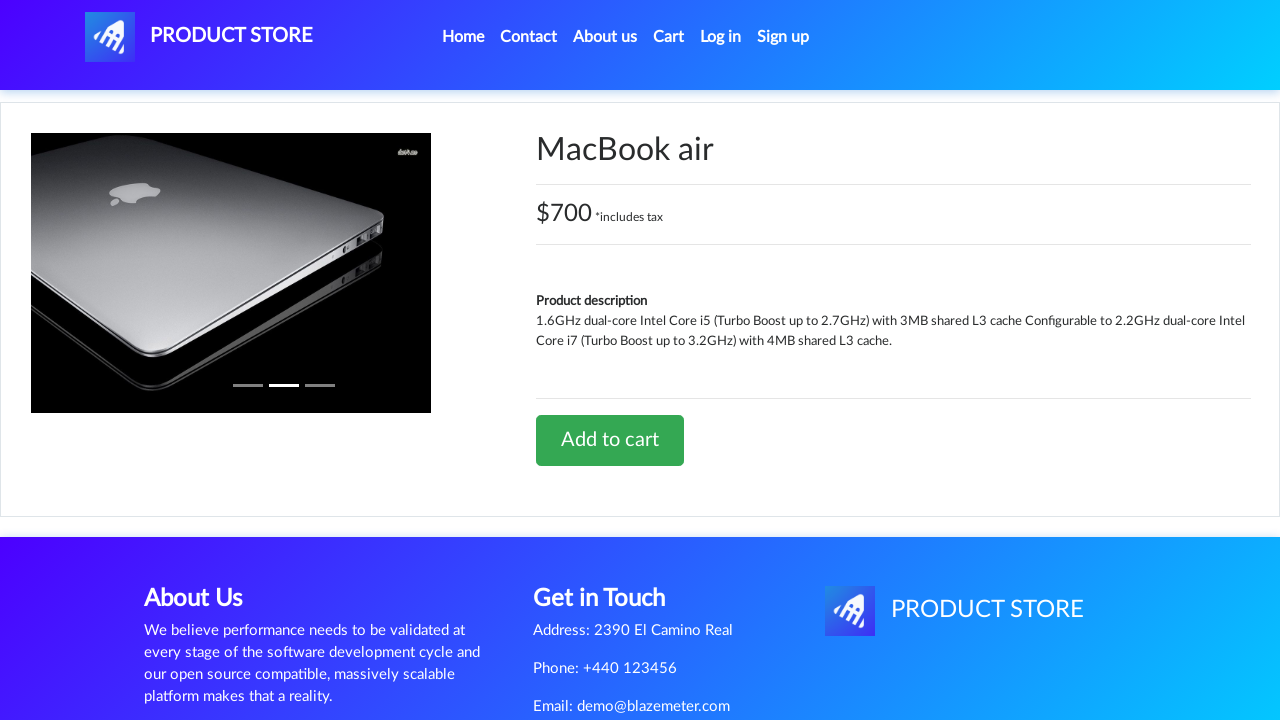

Clicked Add to Cart button at (610, 440) on a:has-text('Add to cart')
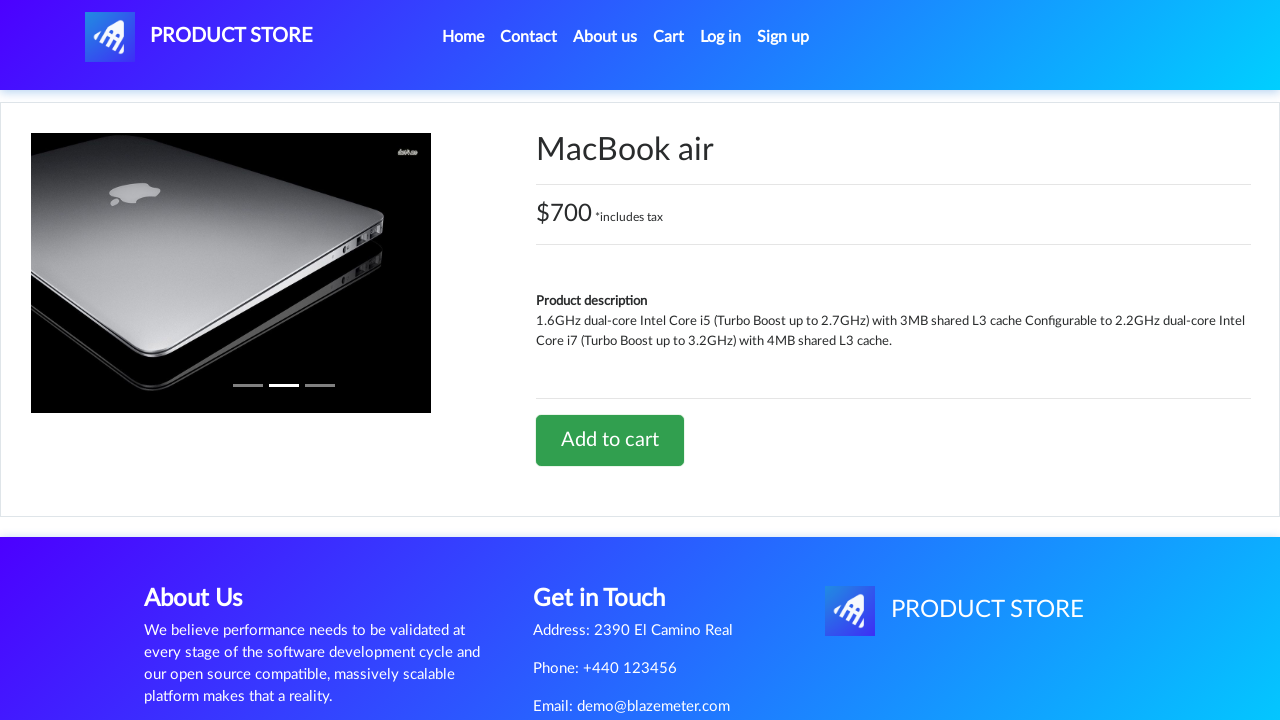

Set up dialog handler to accept alerts
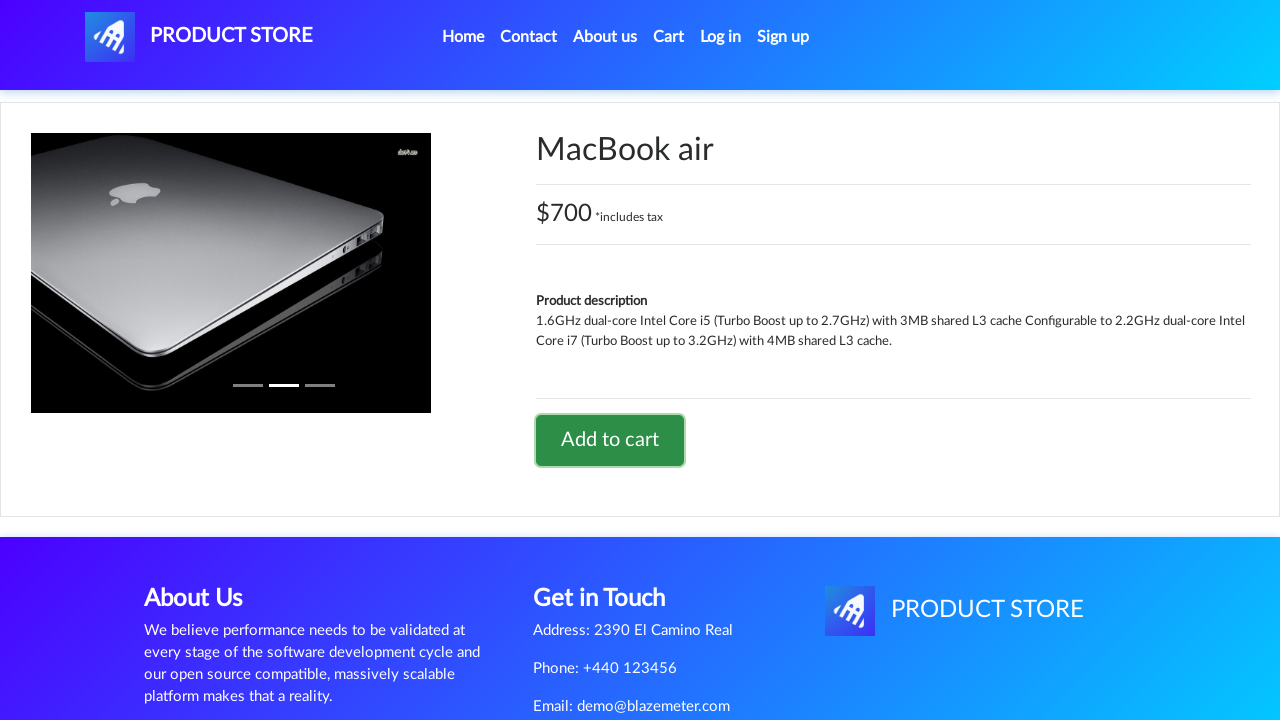

Waited for cart action to complete (1000ms)
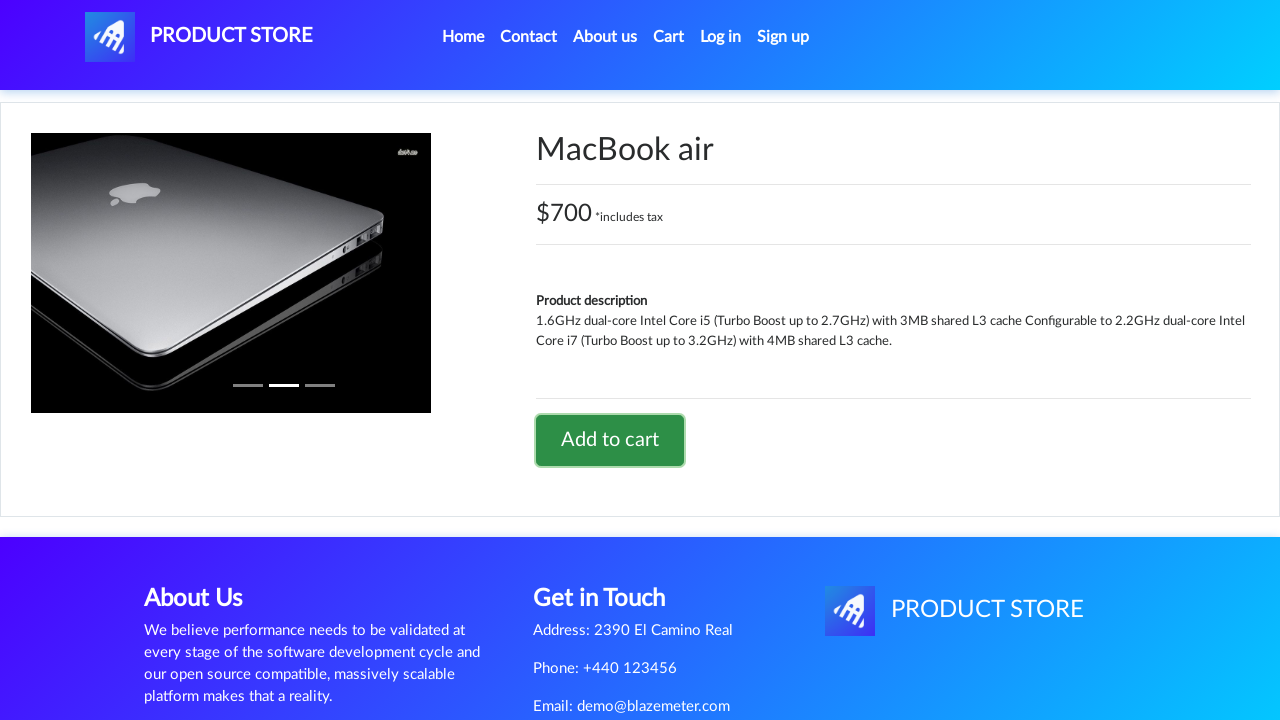

Clicked on Cart link to navigate to cart at (669, 37) on #cartur
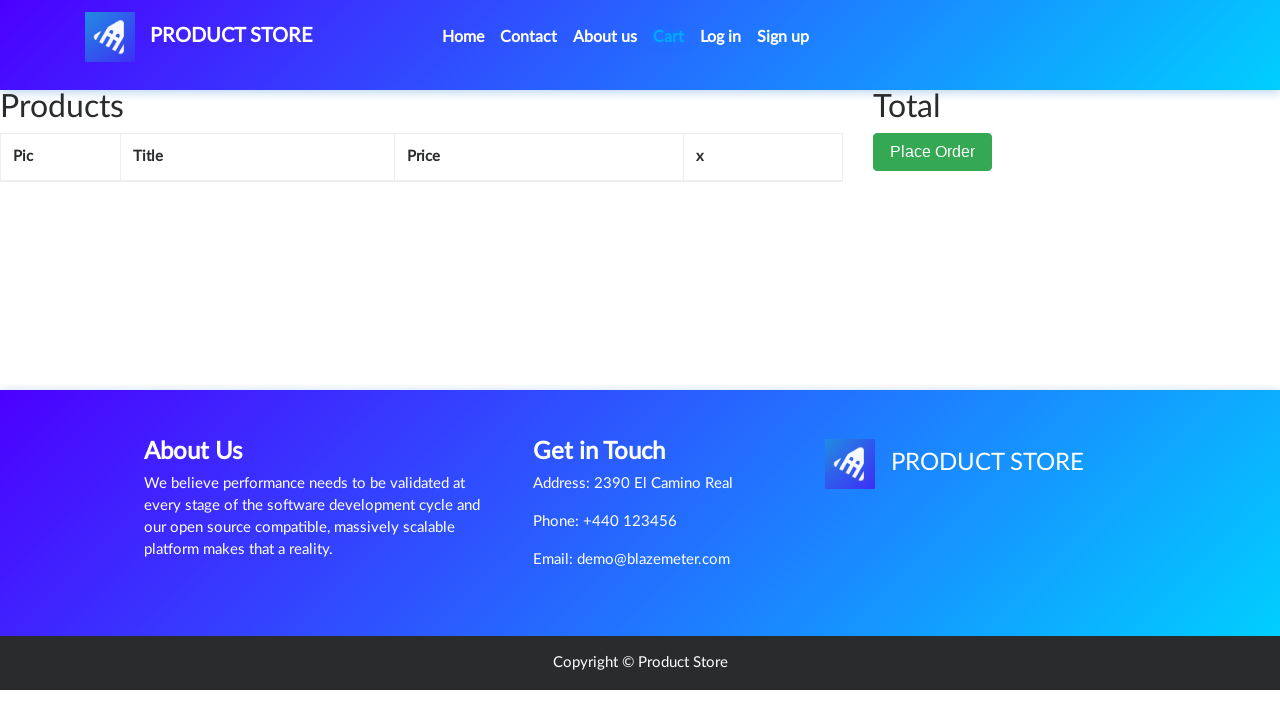

Verified MacBook Air appears in cart
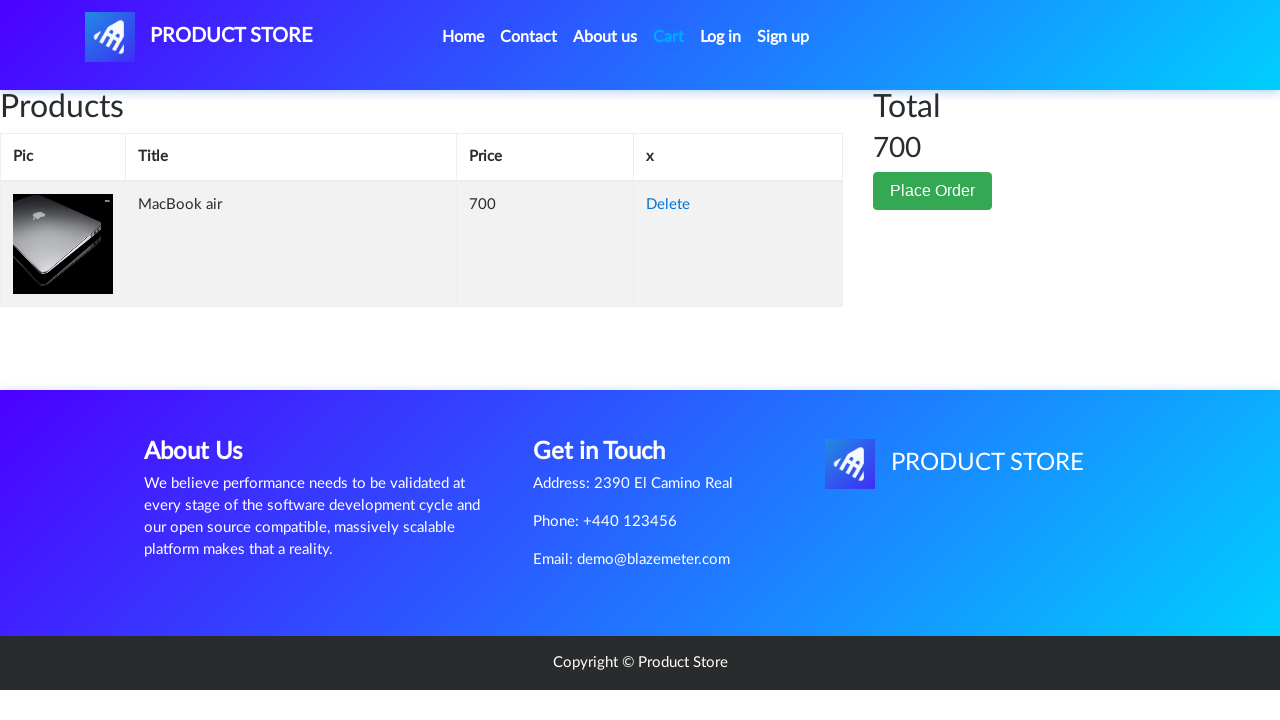

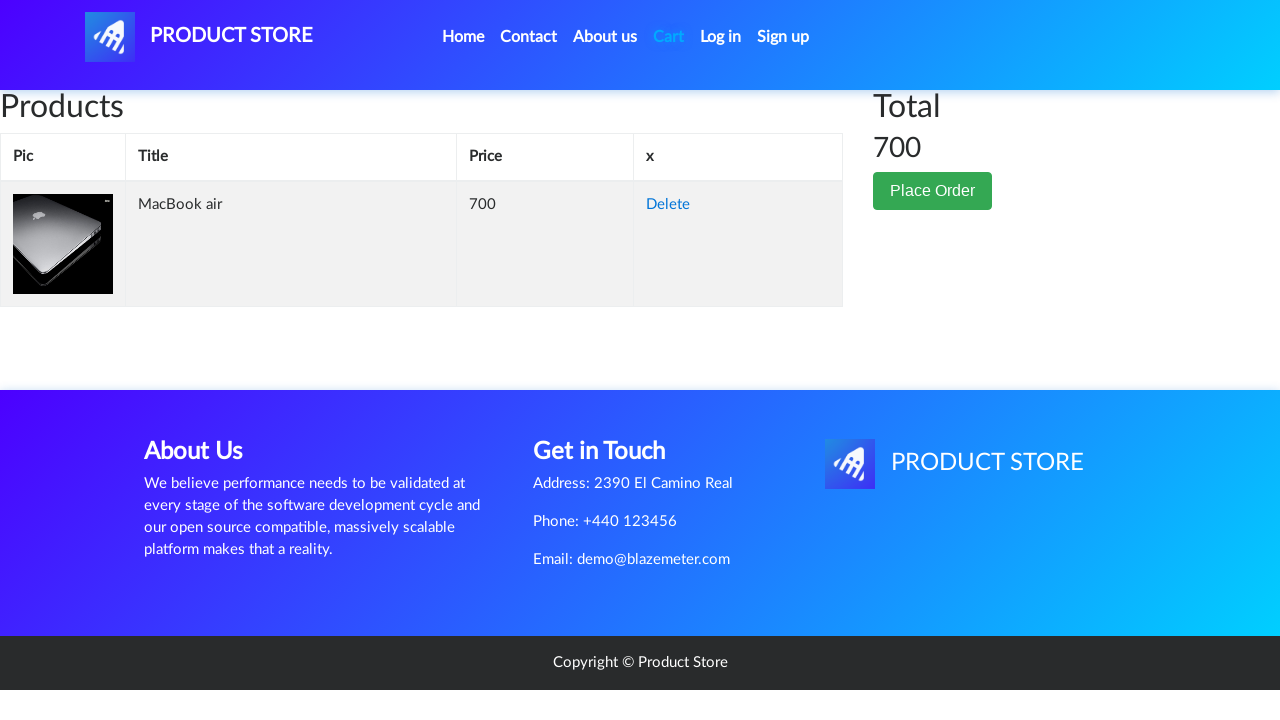